Tests navigation from homepage to checkout page via header button

Starting URL: https://webshop-agil-testautomatiserare.netlify.app

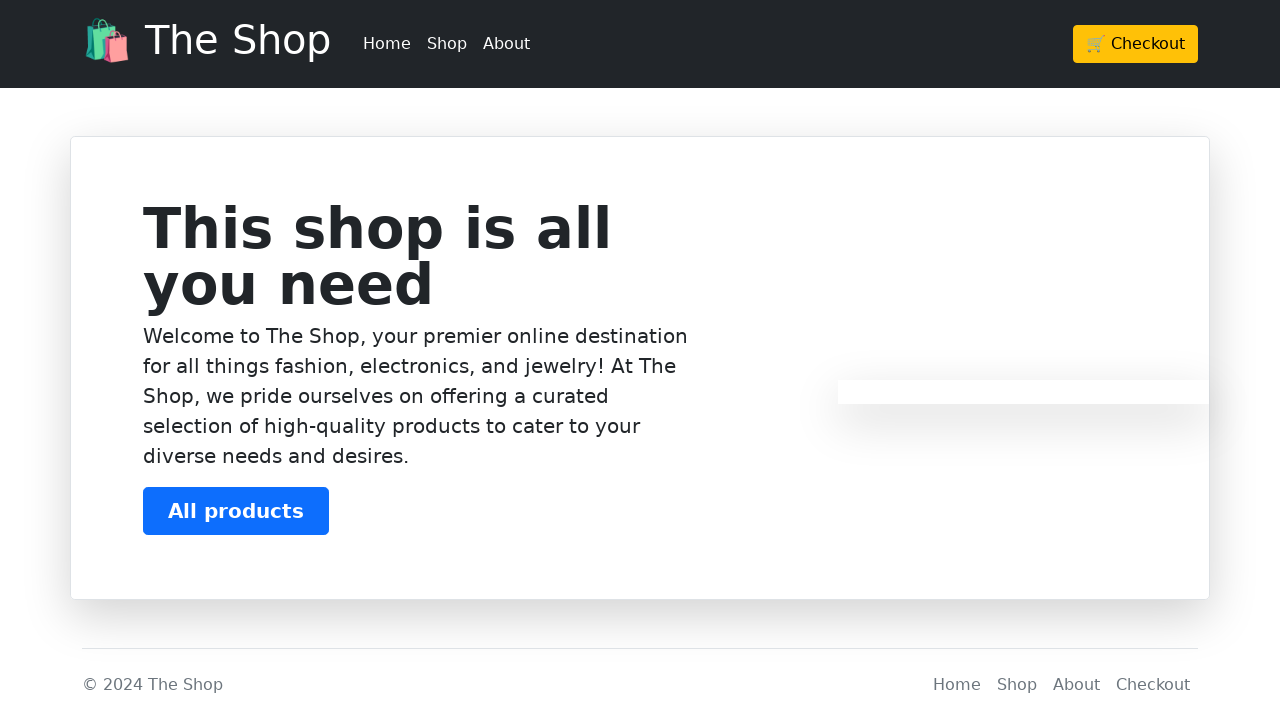

Waited for checkout button in header to be visible
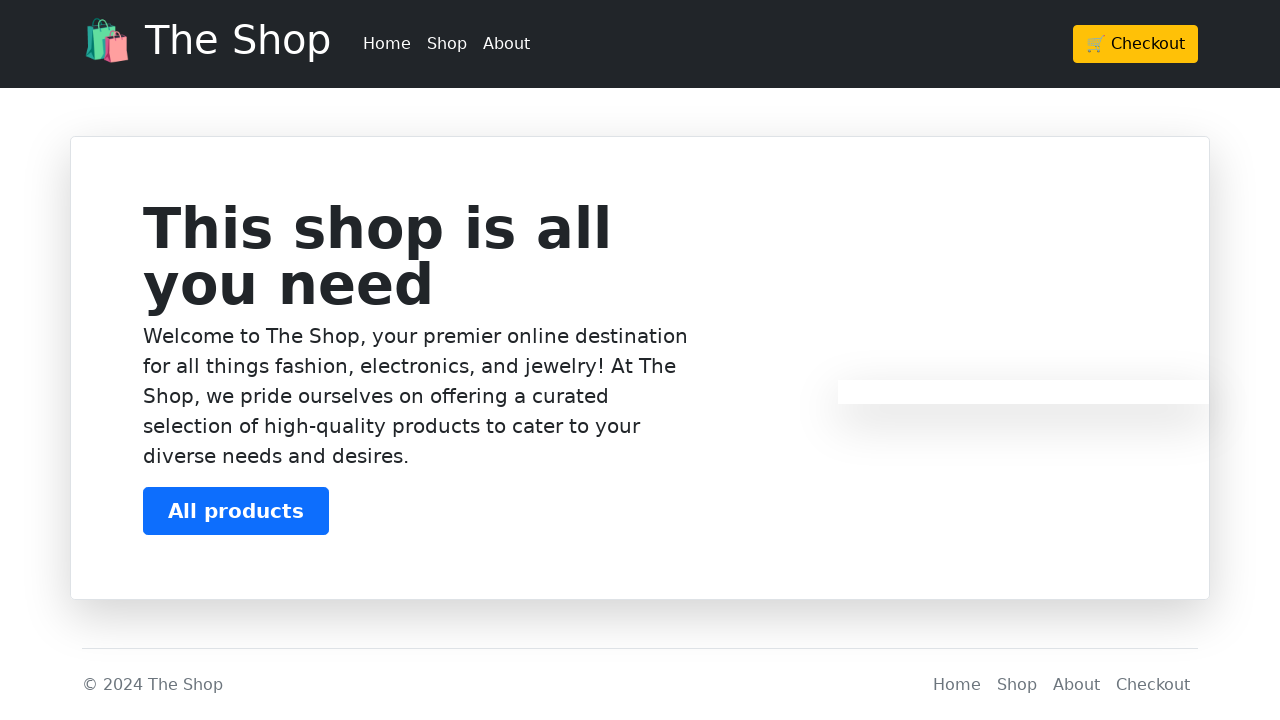

Clicked checkout button in header at (1136, 44) on body header div div div a
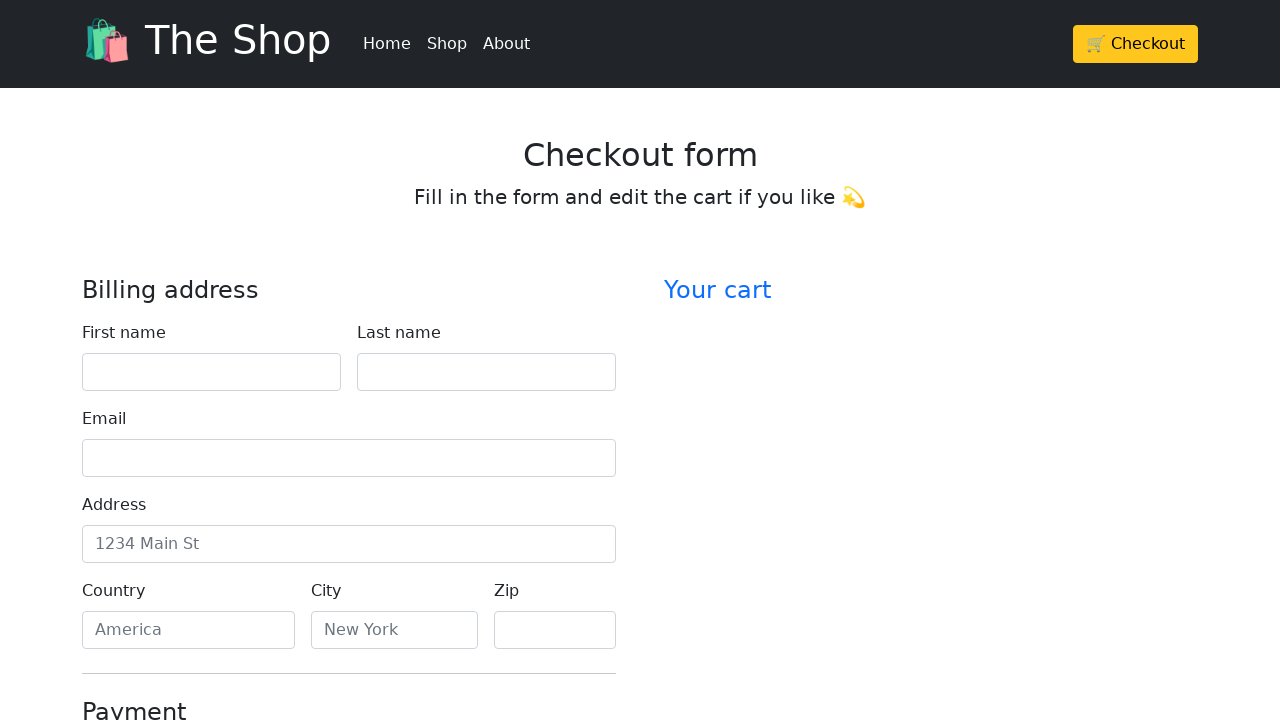

Navigation to checkout page completed - URL verified
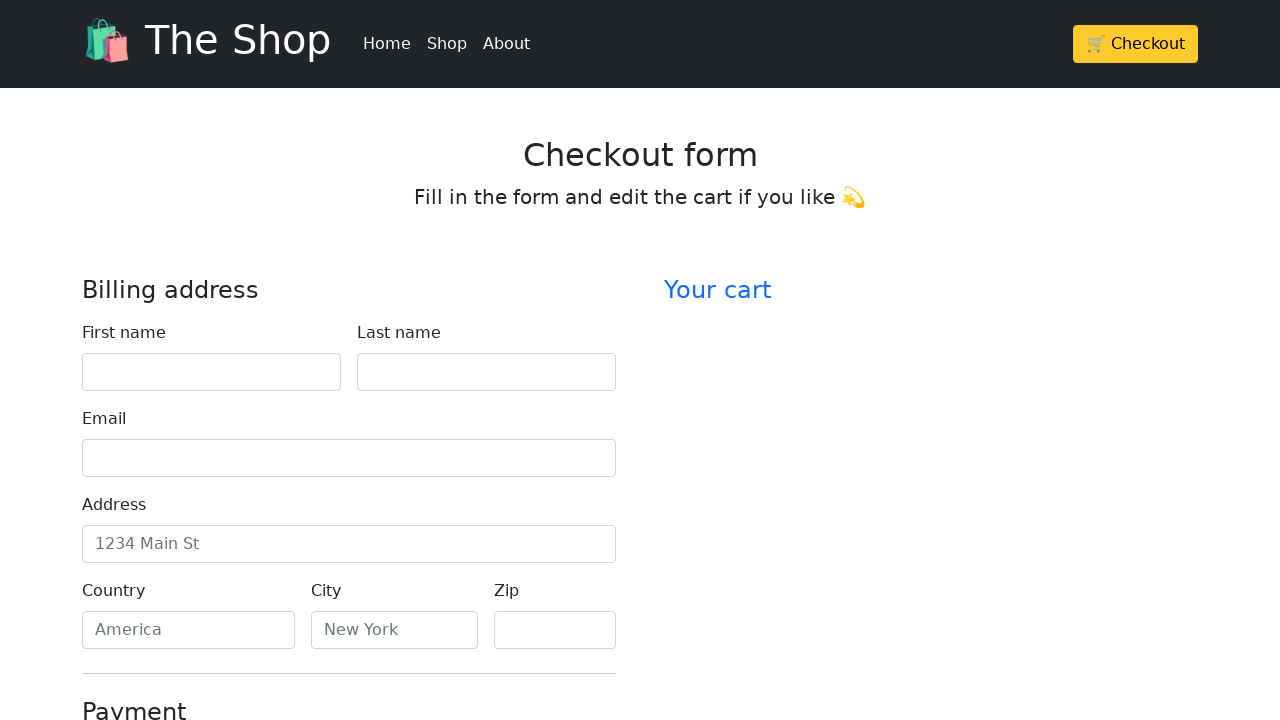

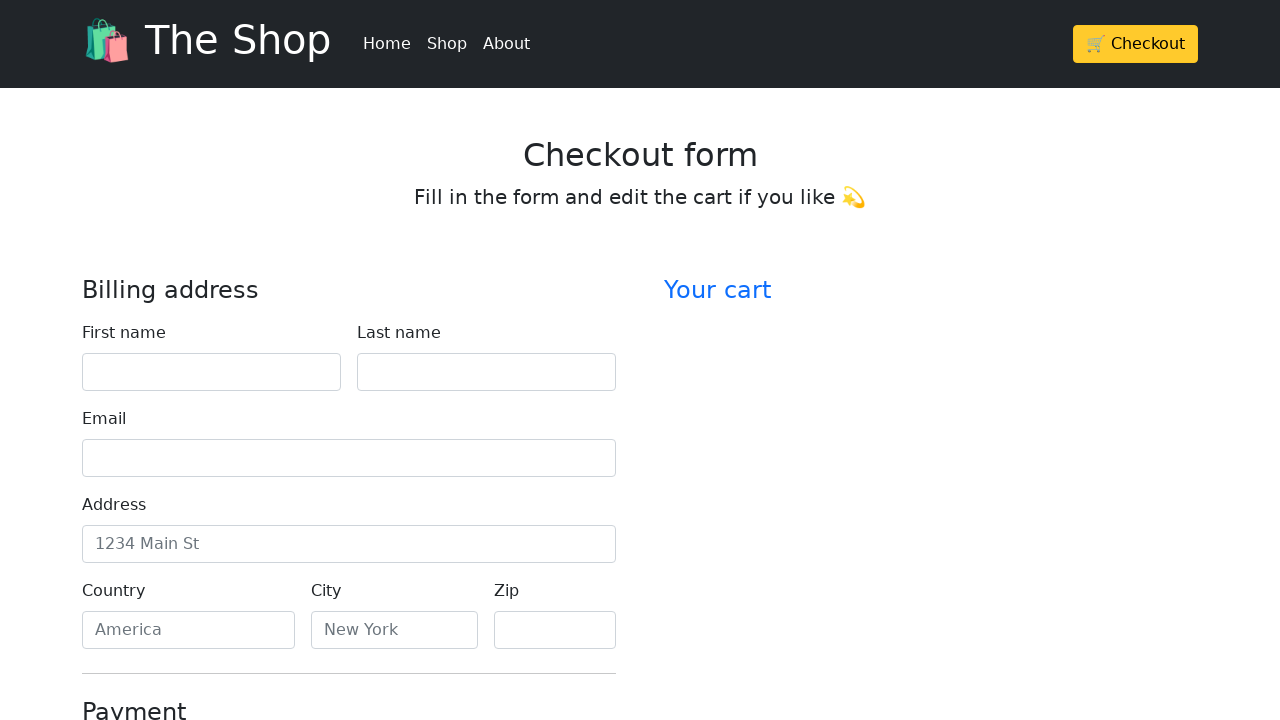